Navigates to a simple form page and clicks the submit button to test basic button click functionality

Starting URL: http://suninjuly.github.io/simple_form_find_task.html

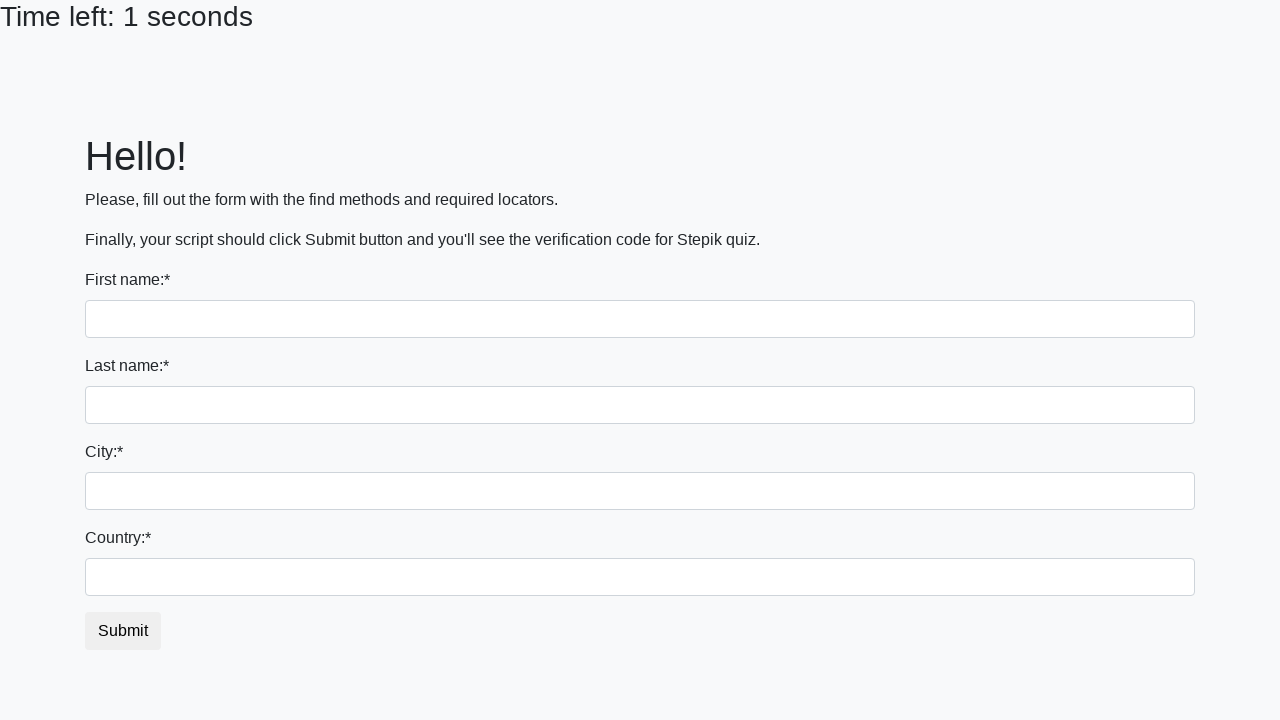

Clicked the submit button on the simple form at (123, 631) on #submit_button
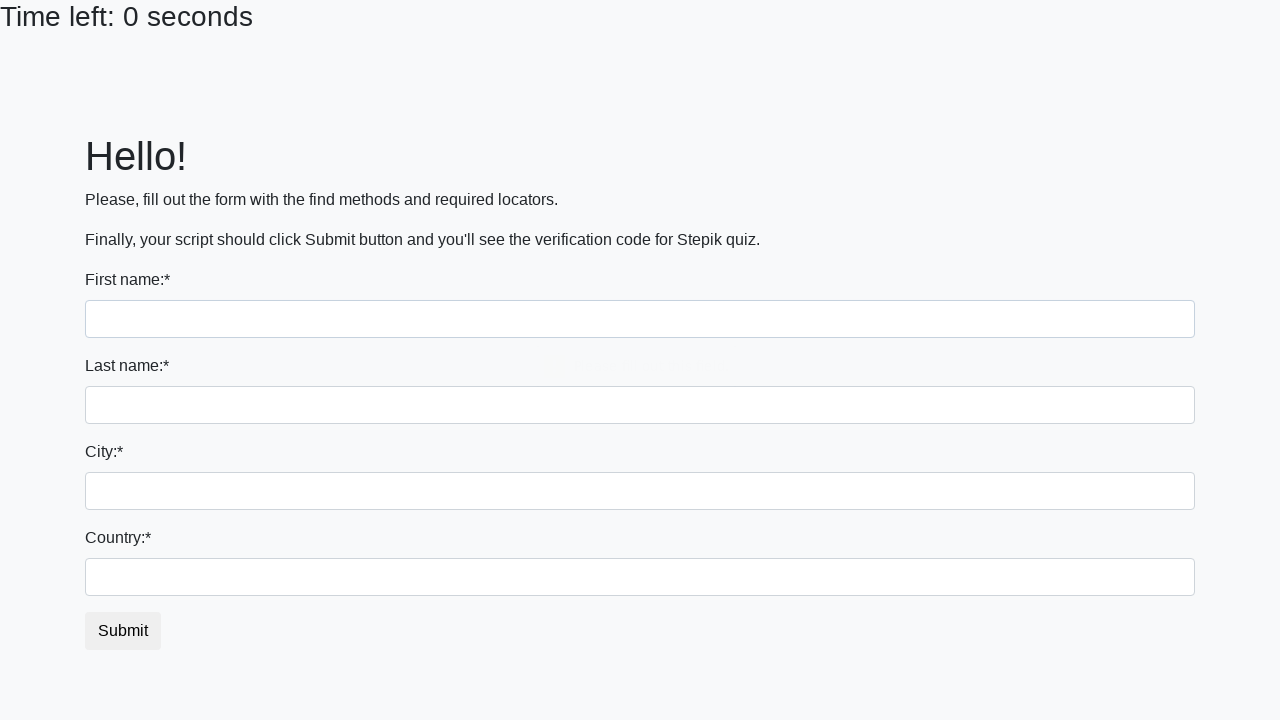

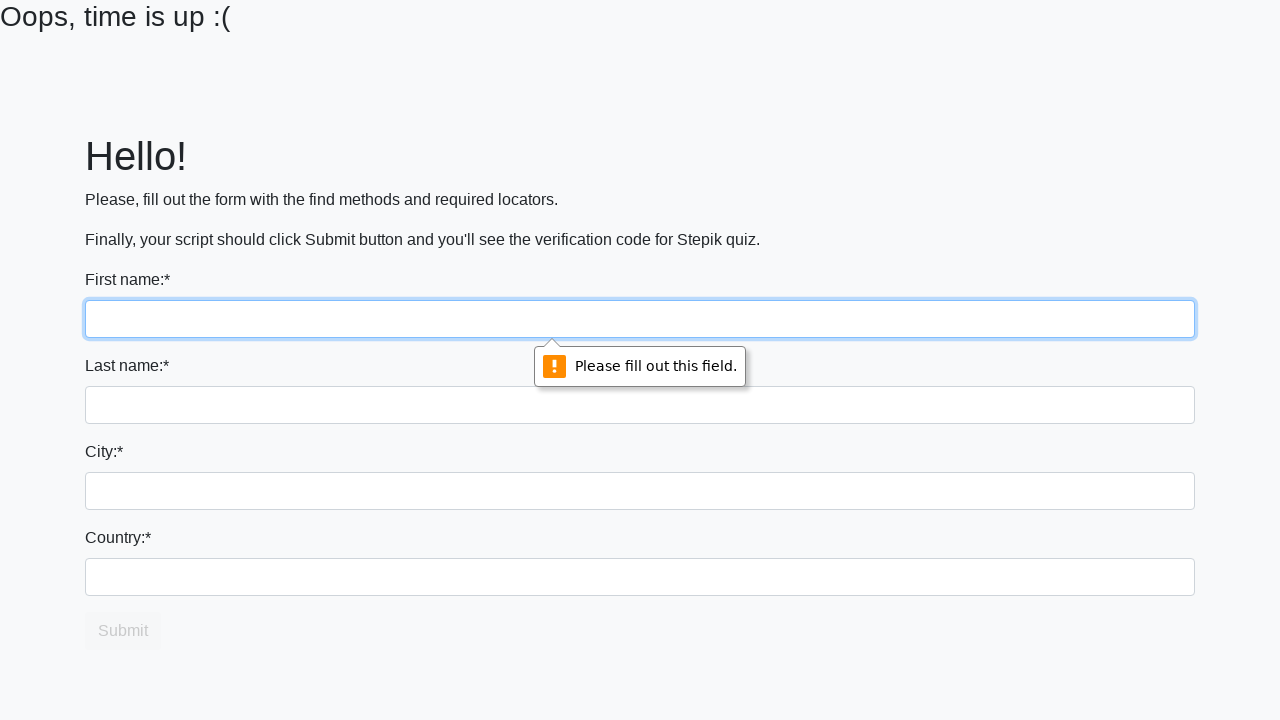